Navigates to Hyperliquid leaderboard, switches to All-time view, scrolls through the virtualized table to load content, and clicks on a trader entry to view their profile before navigating back.

Starting URL: https://app.hyperliquid.xyz/leaderboard

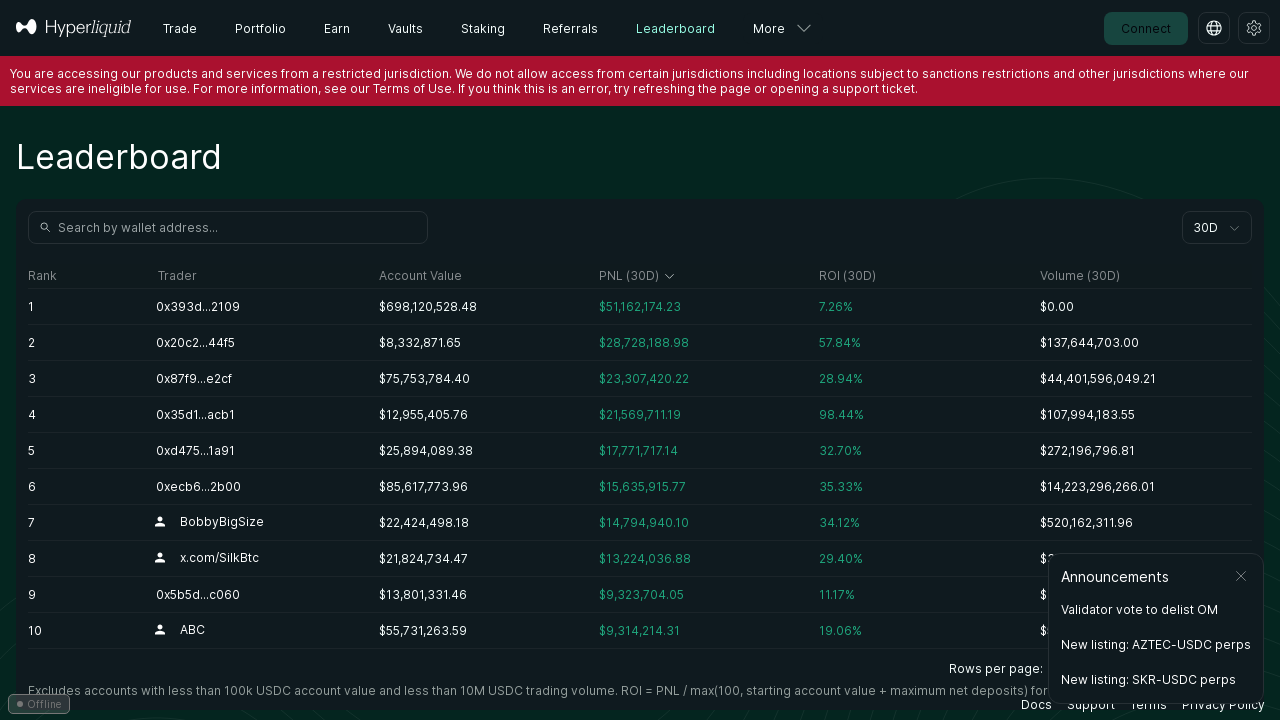

Waited for page to fully load (networkidle)
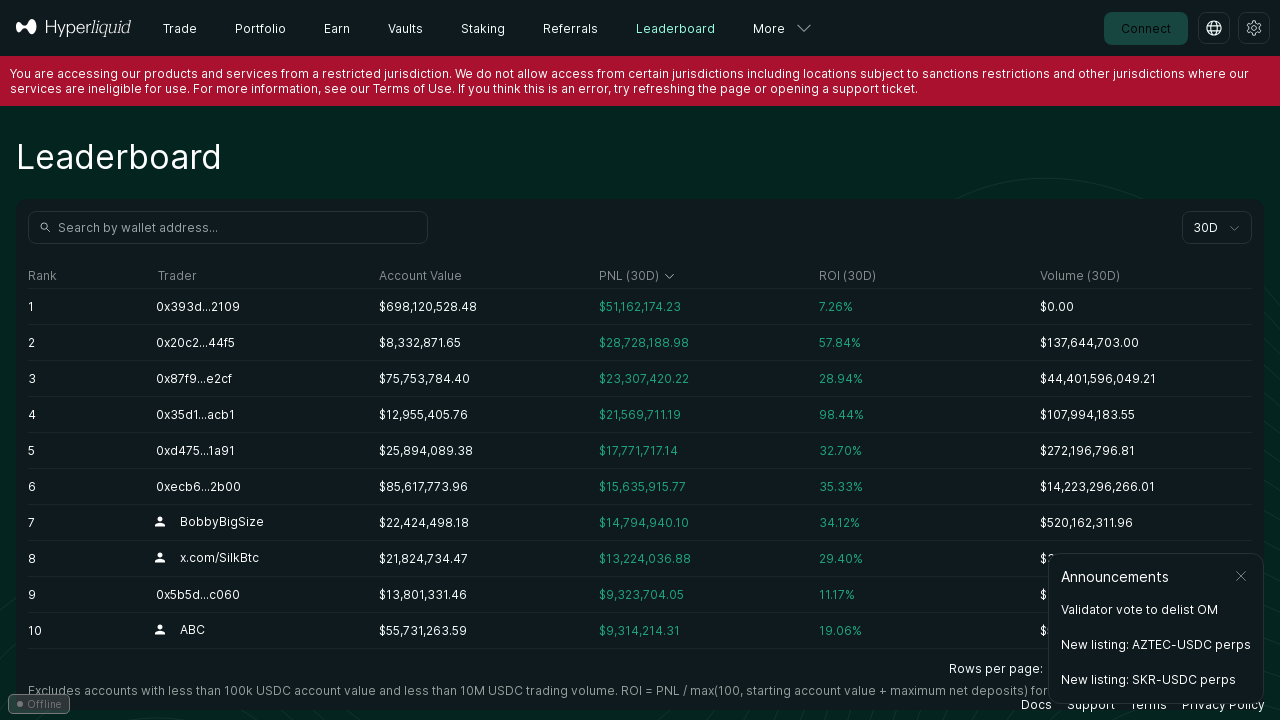

Clicked view selector dropdown at (1217, 228) on div.variant_black
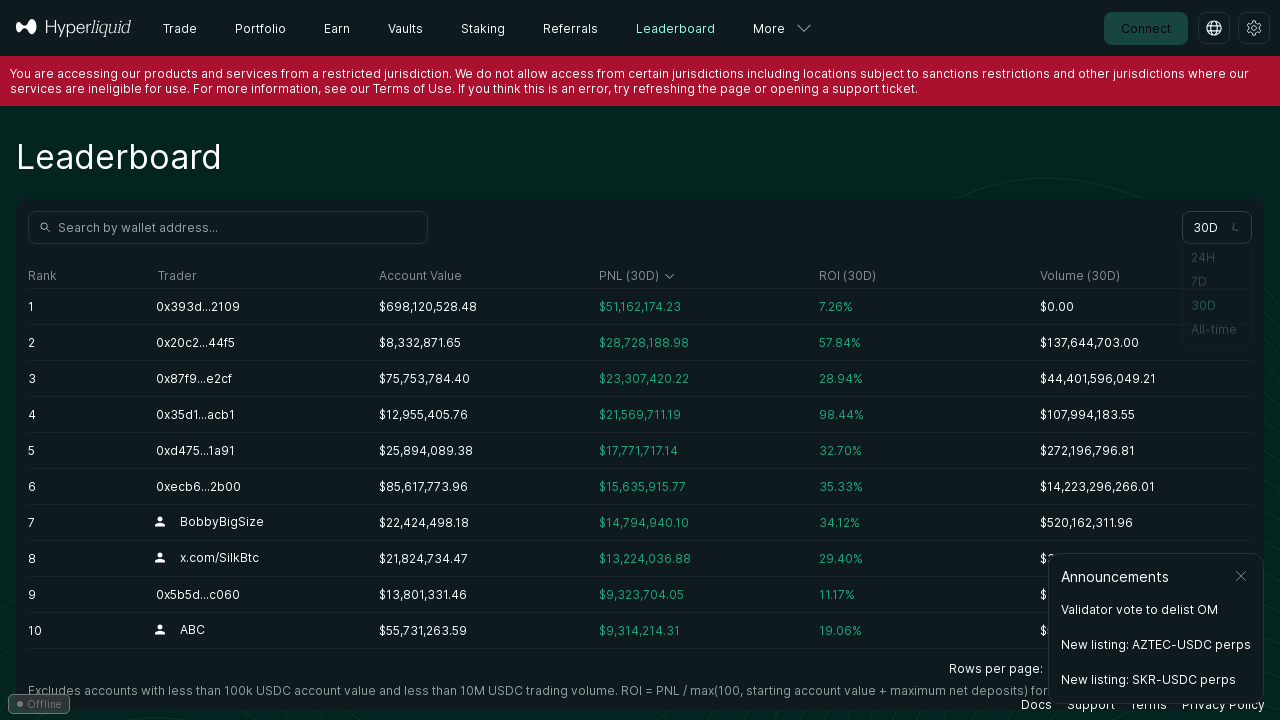

Selected 'All-time' view from dropdown at (1217, 333) on text=All-time
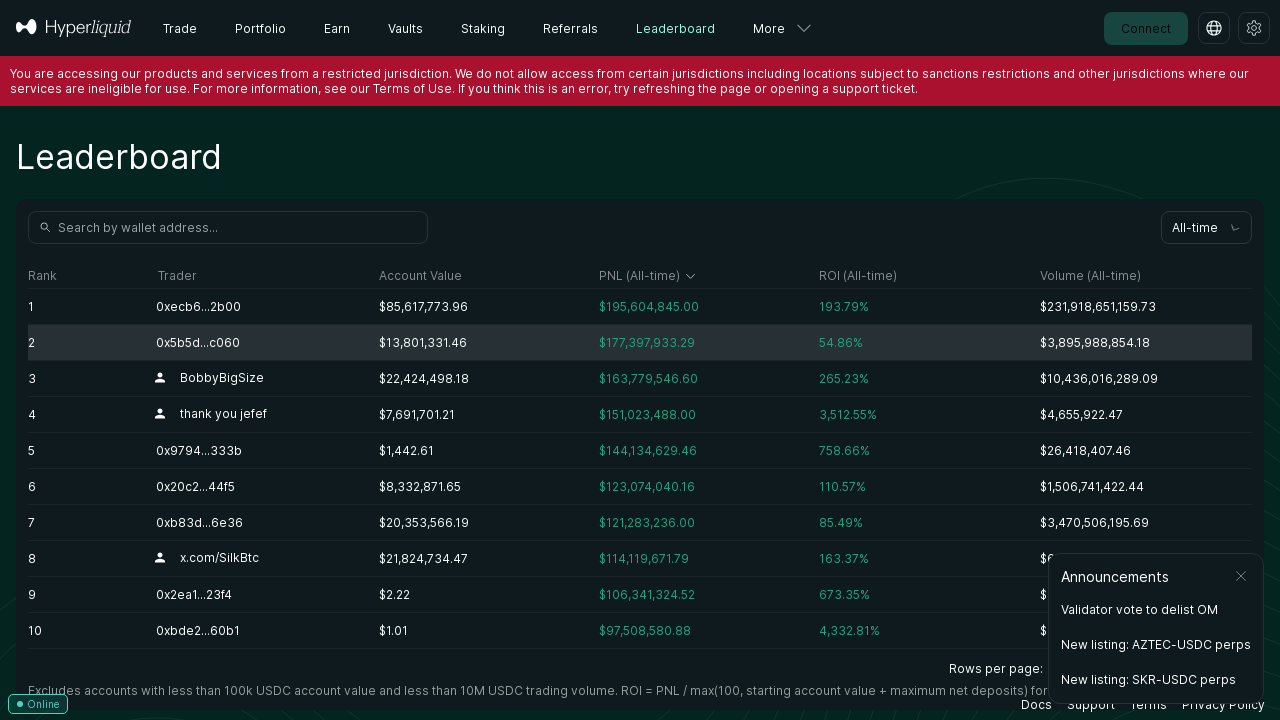

Table rows loaded
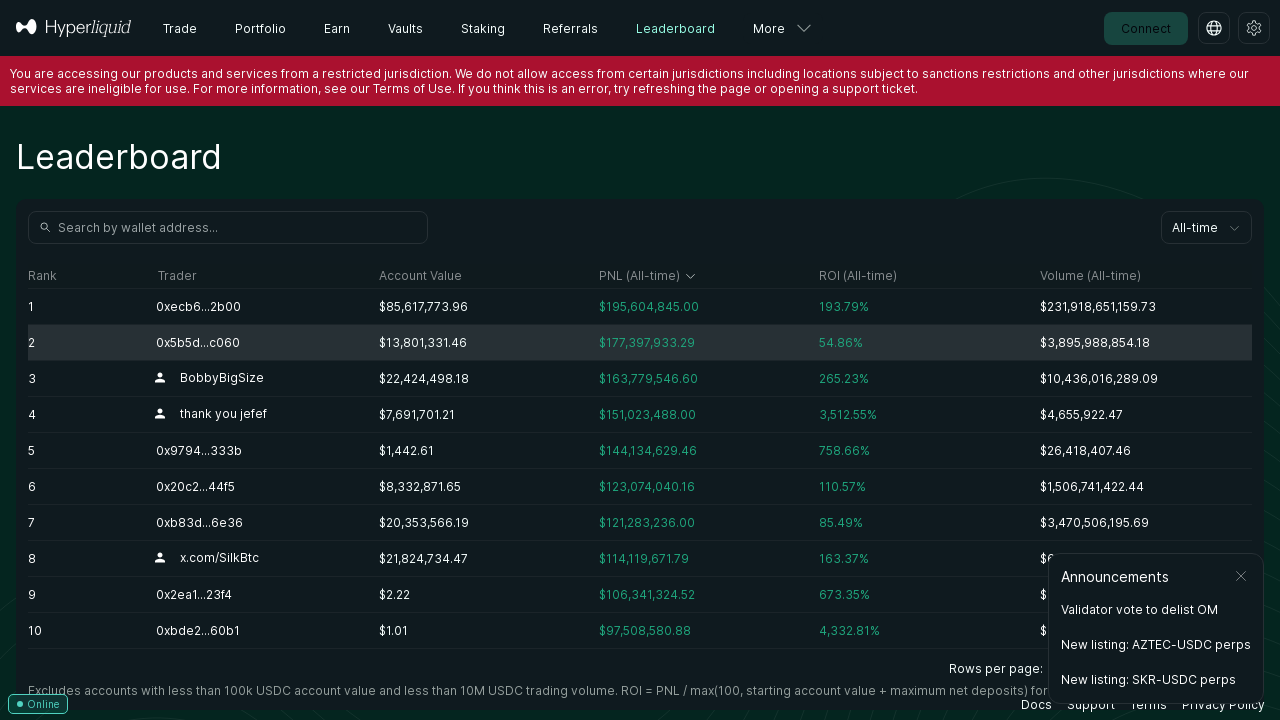

Pressed PageDown to scroll through virtualized table
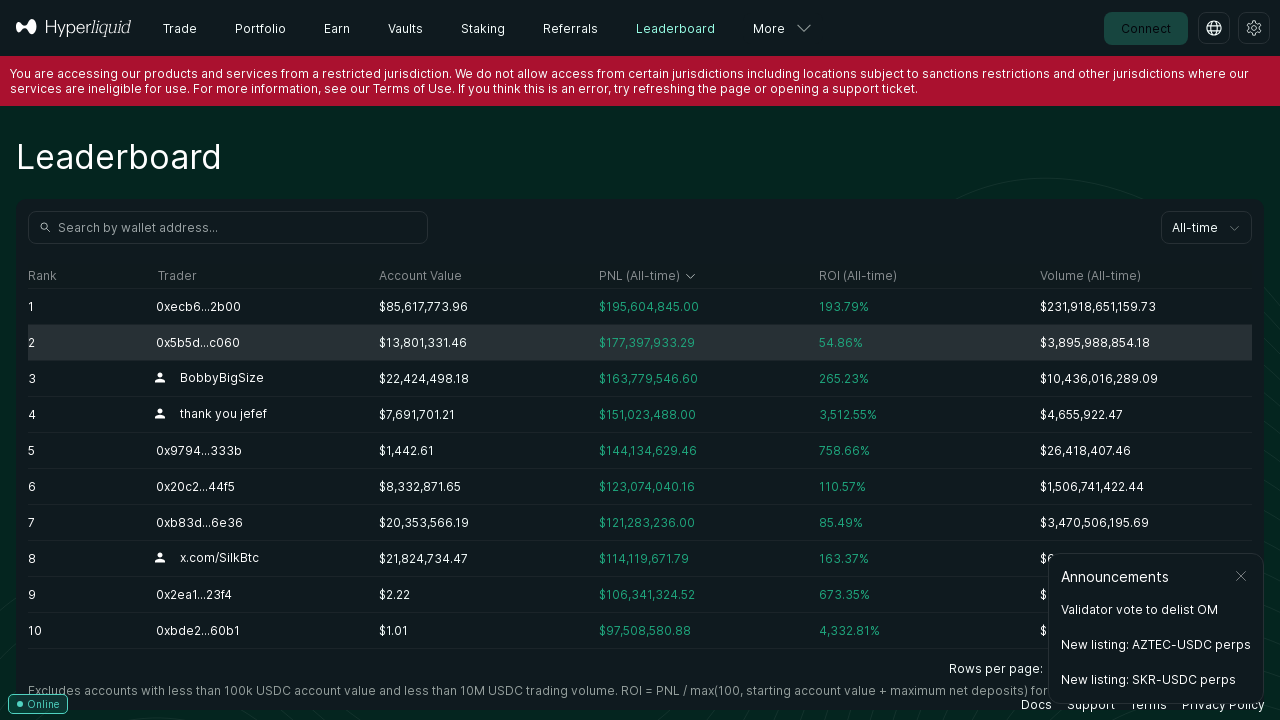

Pressed PageDown to scroll through virtualized table
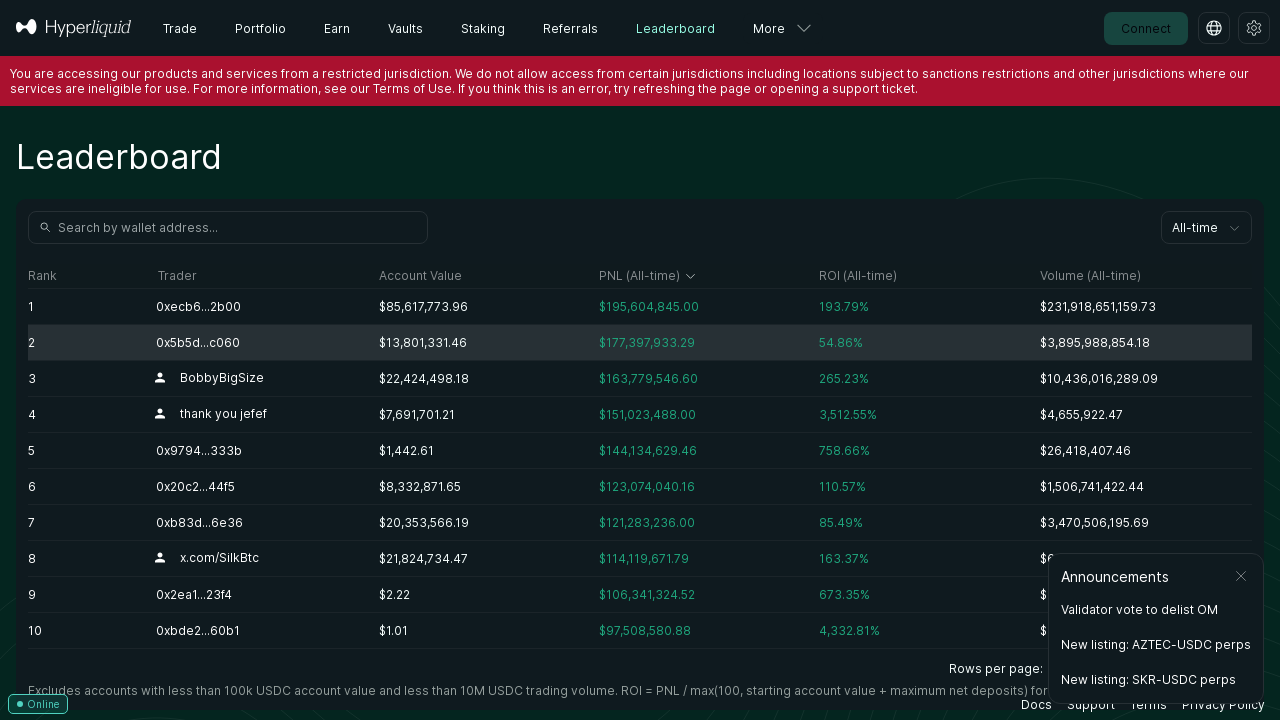

Pressed PageDown to scroll through virtualized table
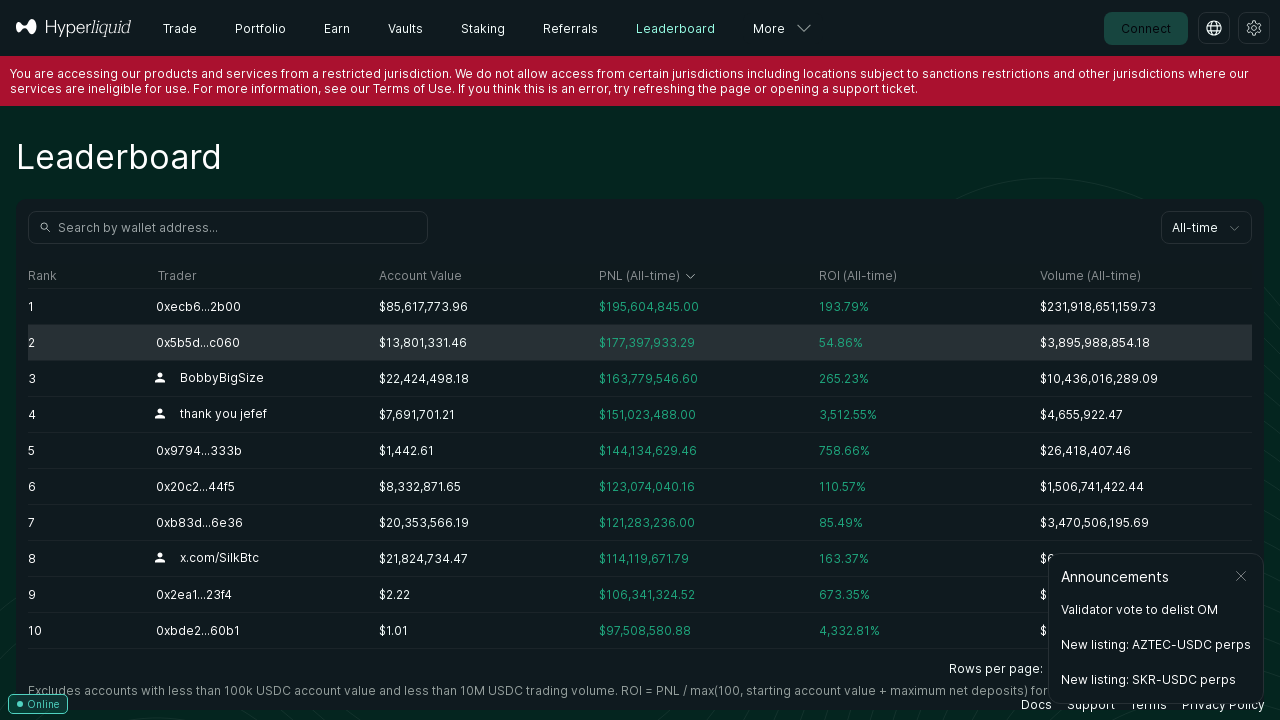

Pressed PageDown to scroll through virtualized table
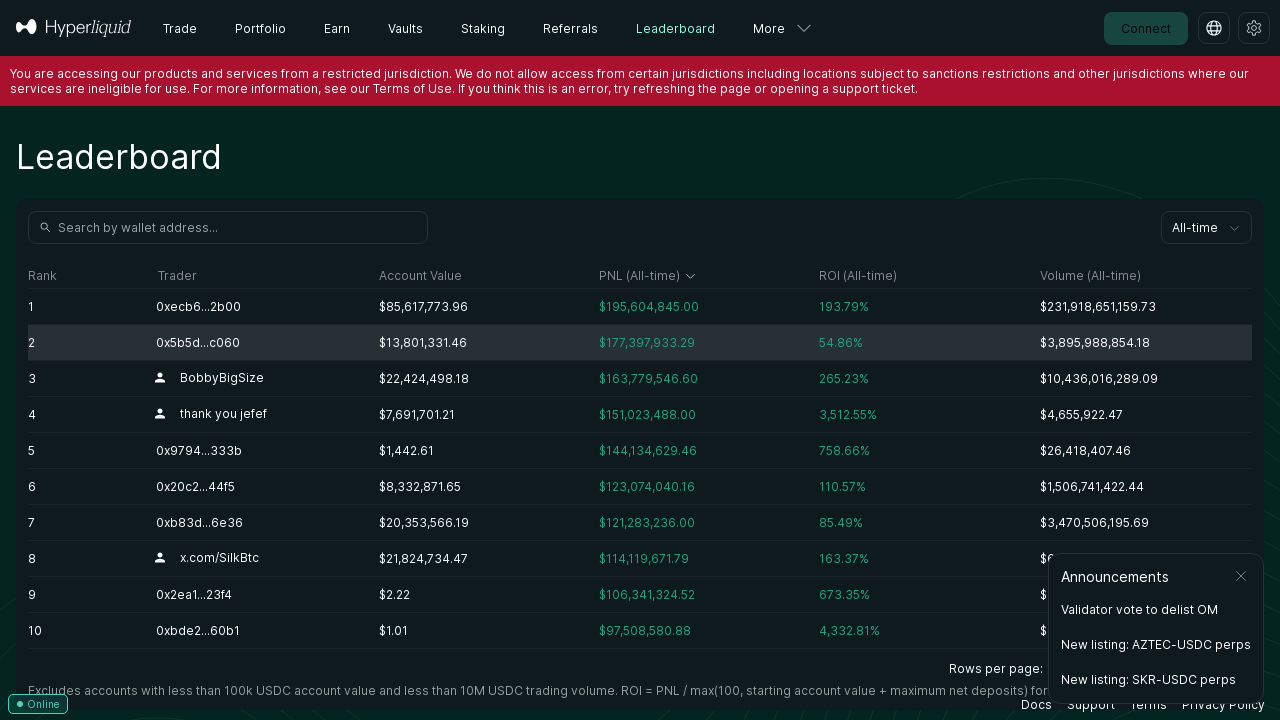

Pressed PageDown to scroll through virtualized table
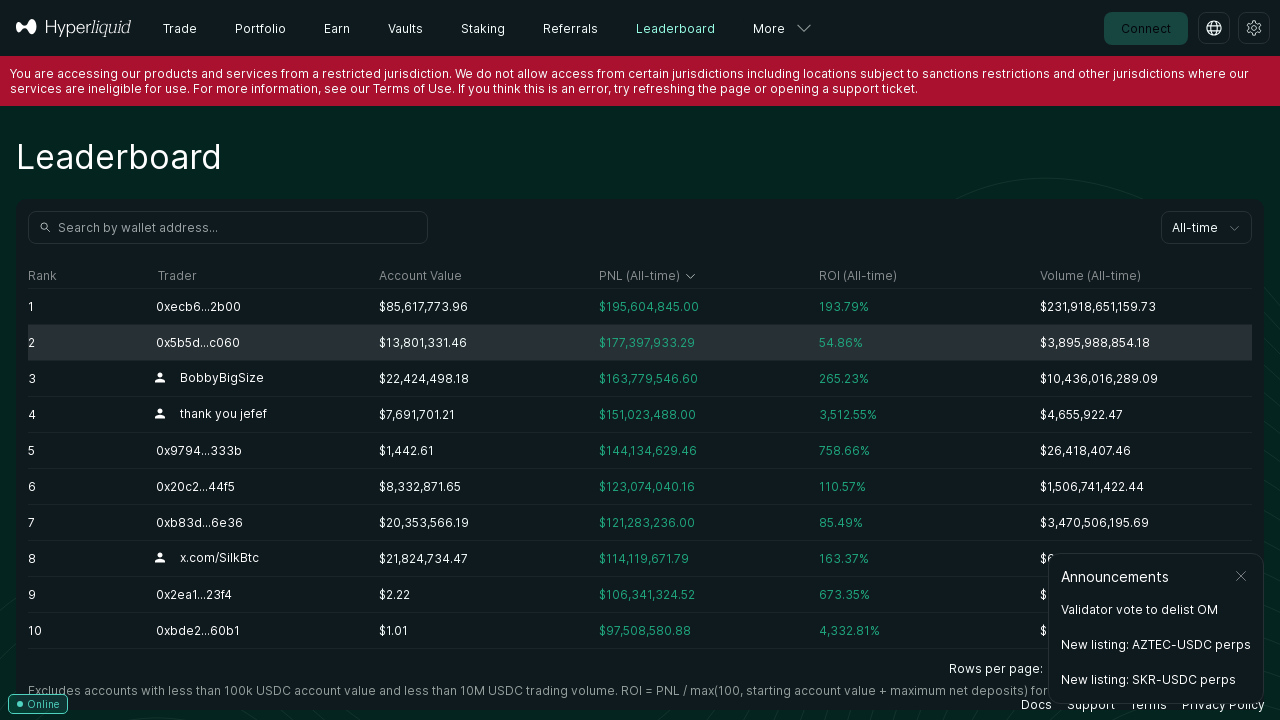

Pressed PageDown to scroll through virtualized table
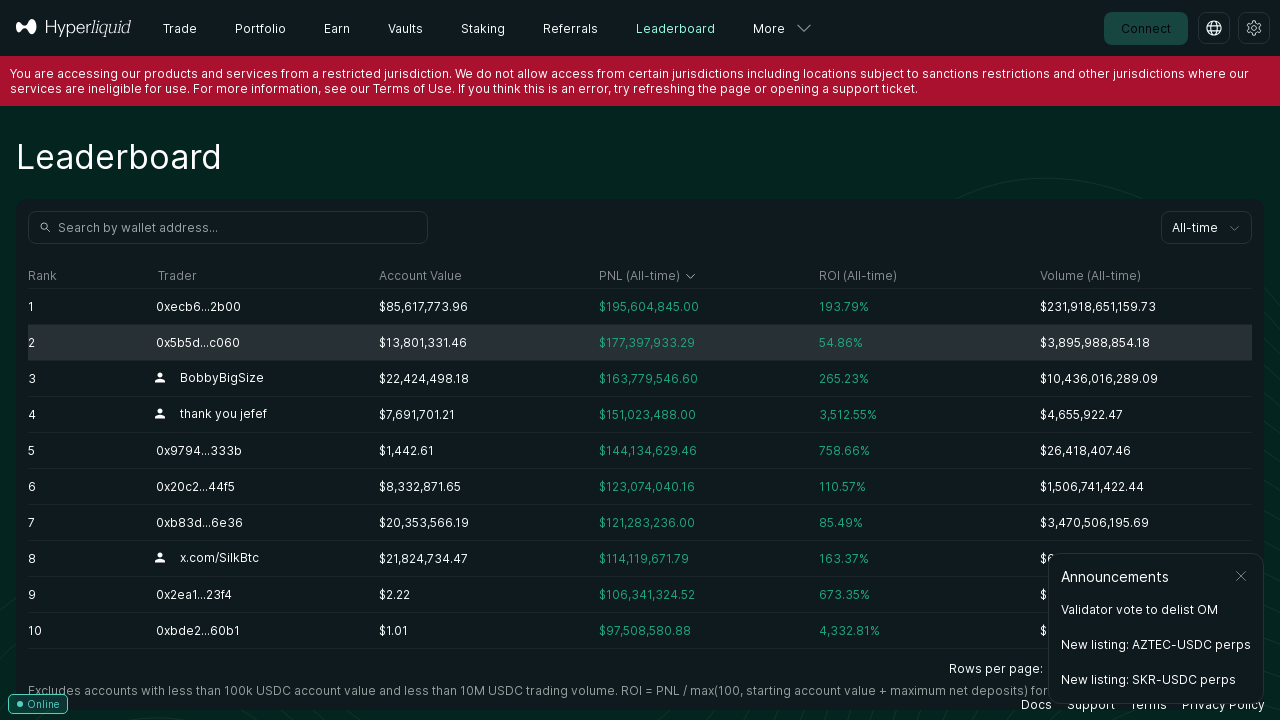

Pressed PageDown to scroll through virtualized table
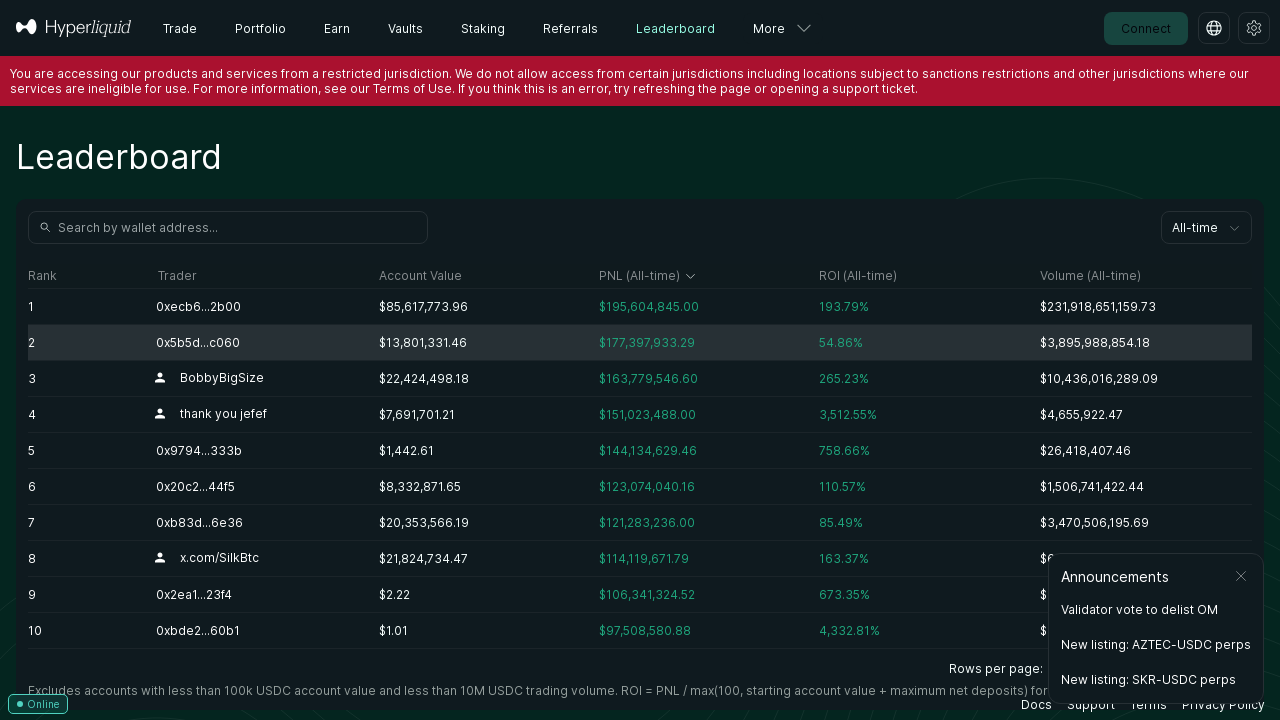

Pressed PageDown to scroll through virtualized table
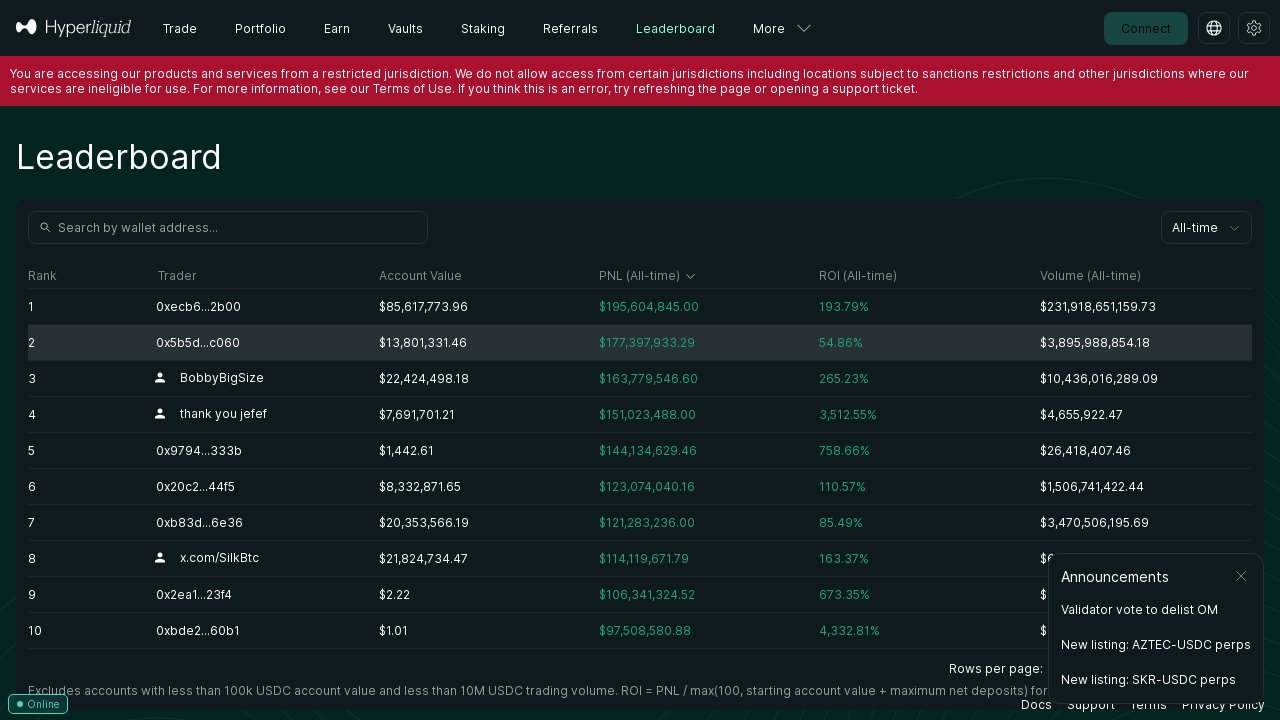

Pressed PageDown to scroll through virtualized table
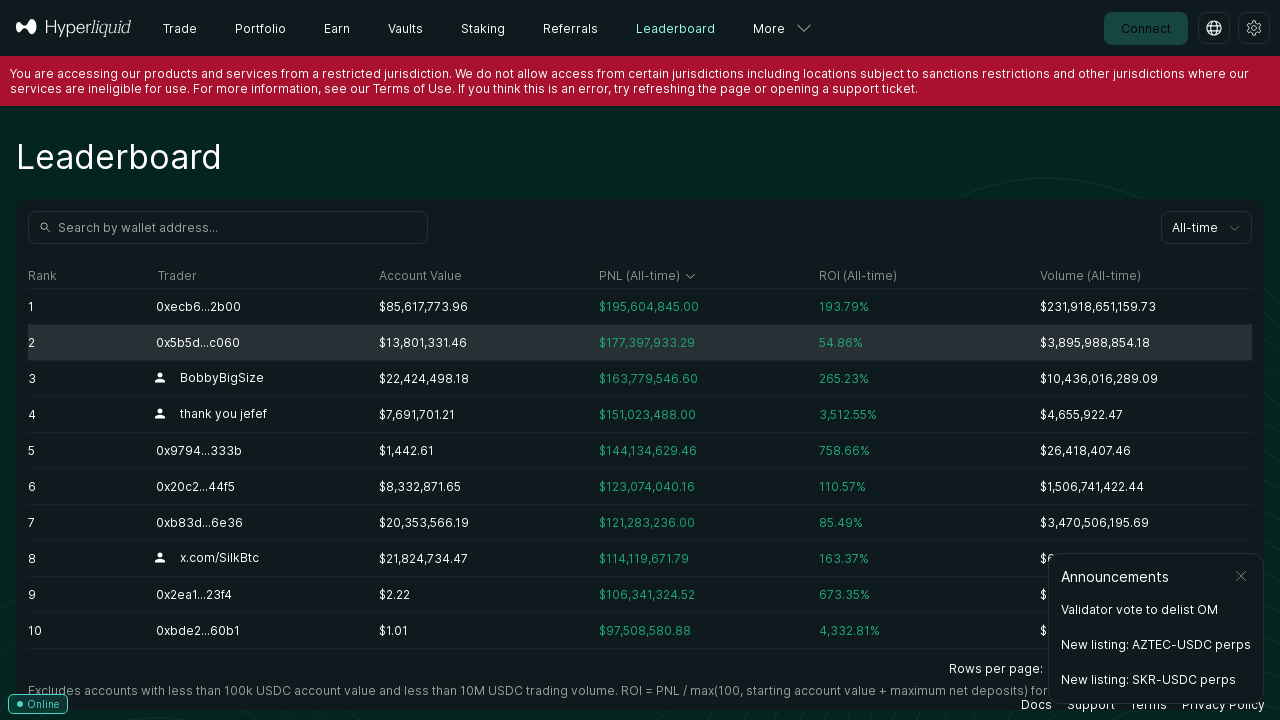

Pressed PageDown to scroll through virtualized table
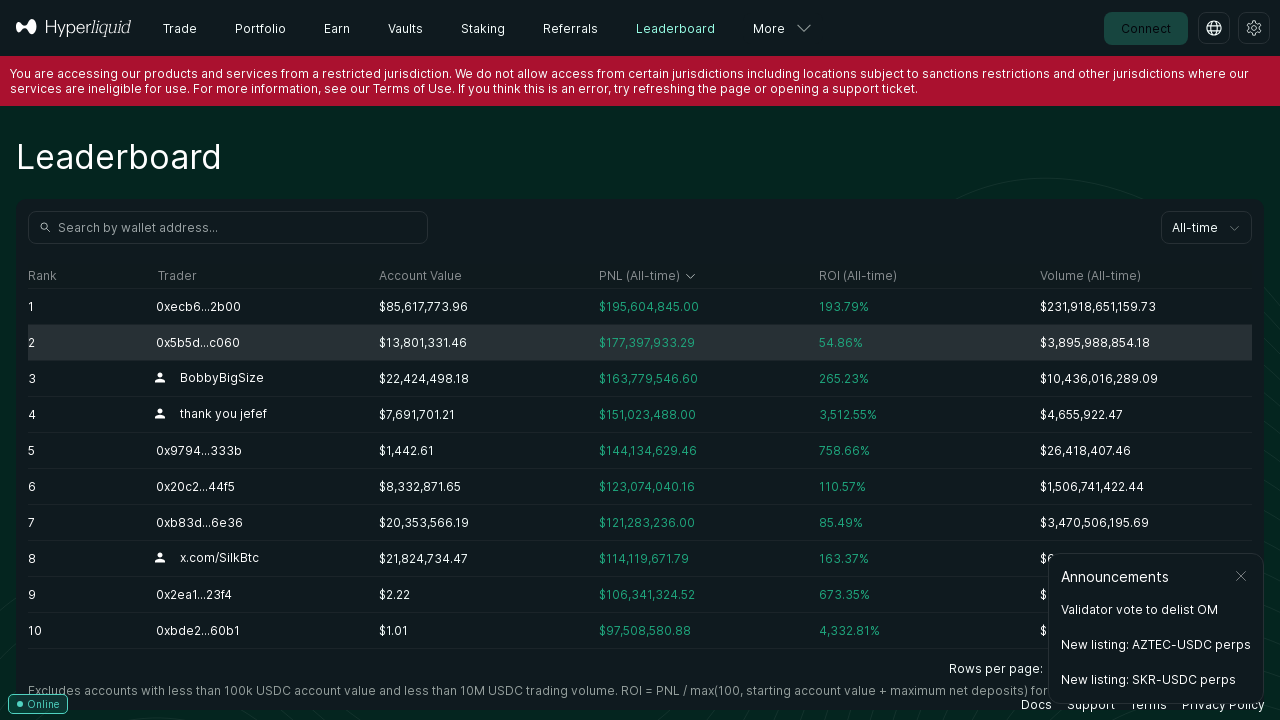

Pressed PageDown to scroll through virtualized table
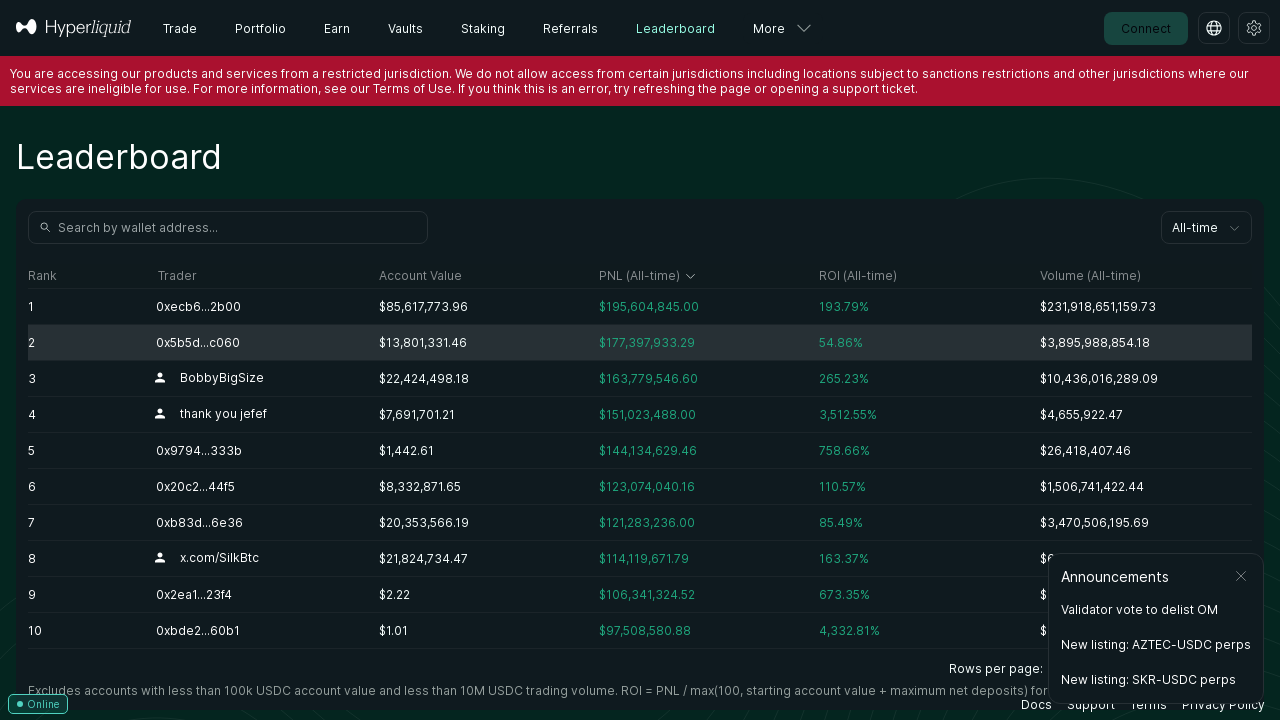

Pressed PageDown to scroll through virtualized table
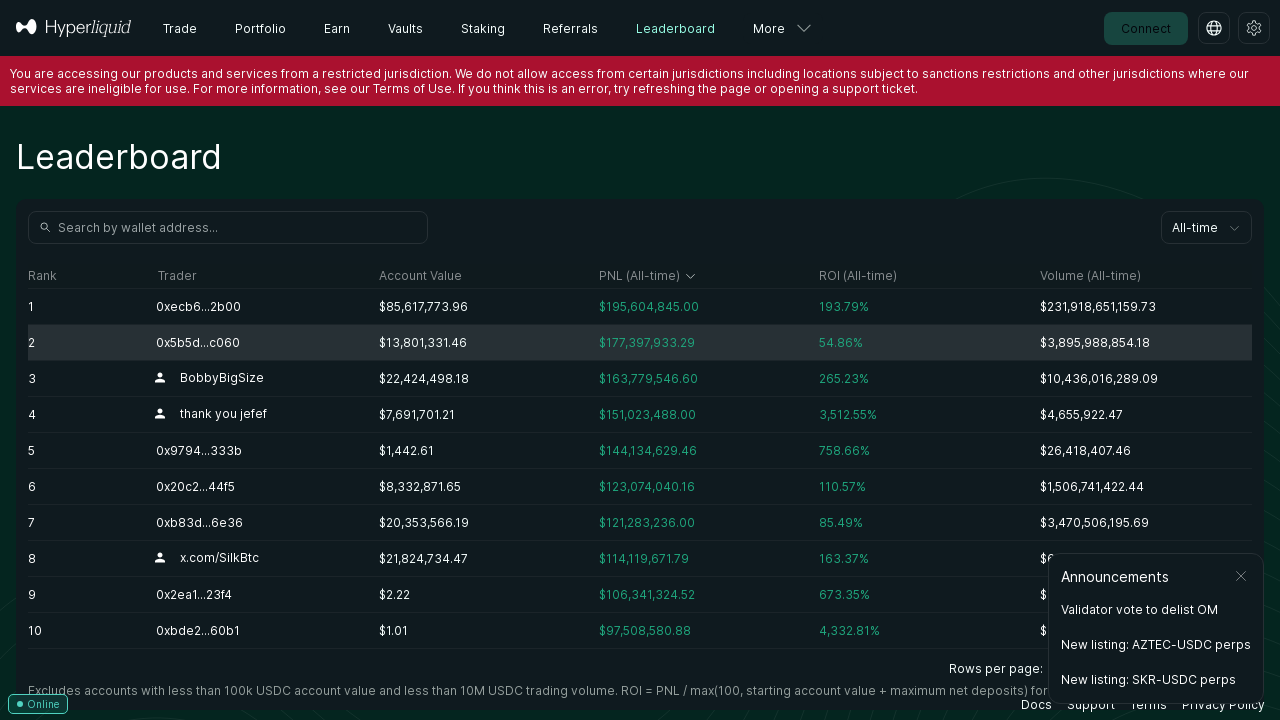

Pressed PageDown to scroll through virtualized table
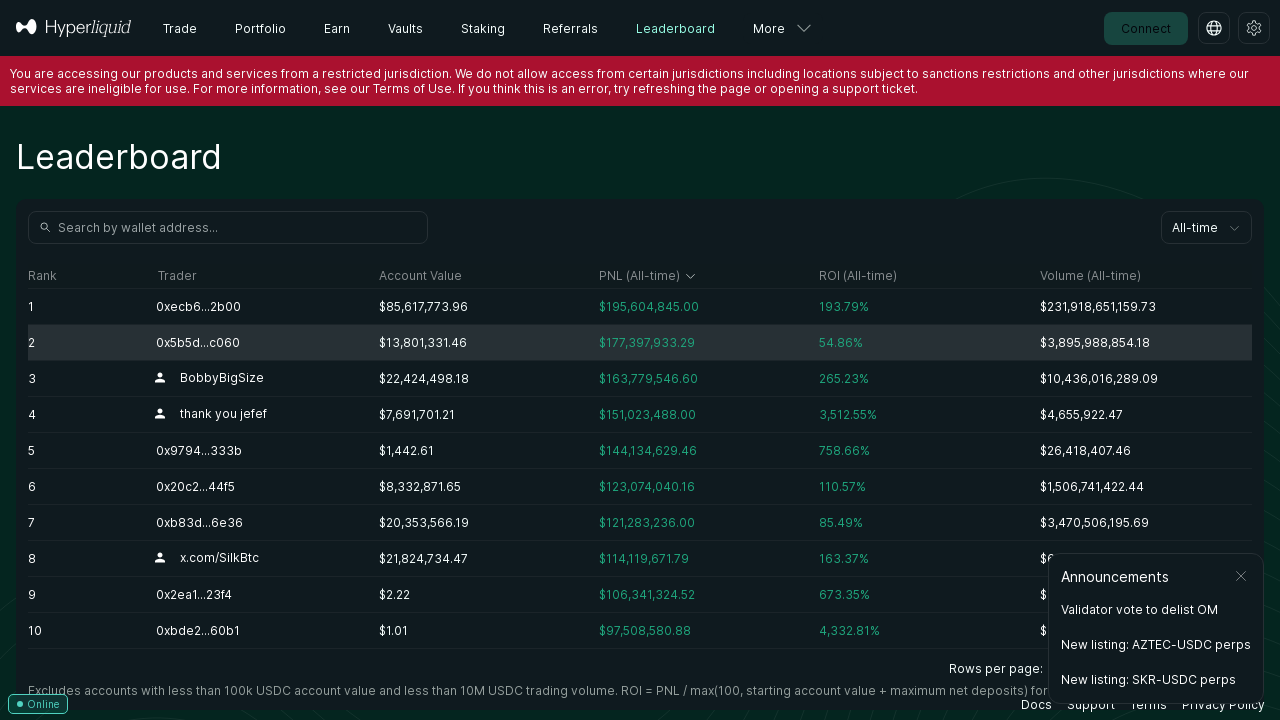

Pressed PageDown to scroll through virtualized table
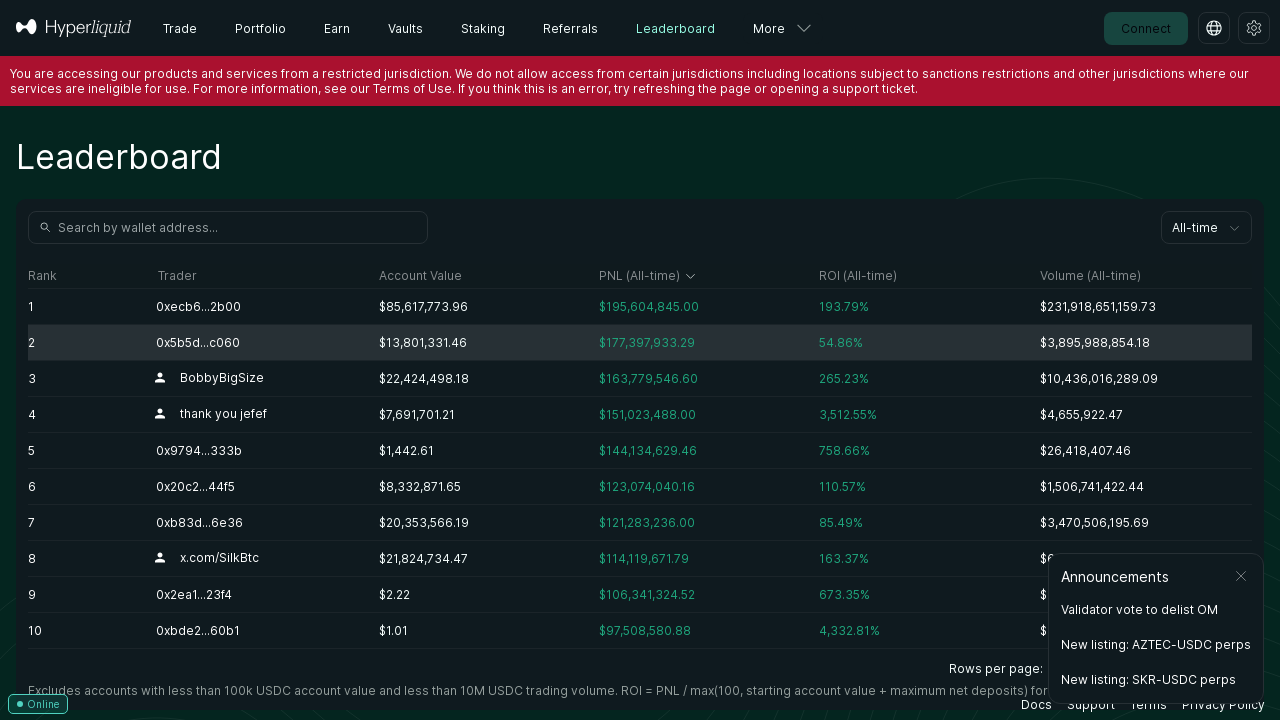

Pressed PageDown to scroll through virtualized table
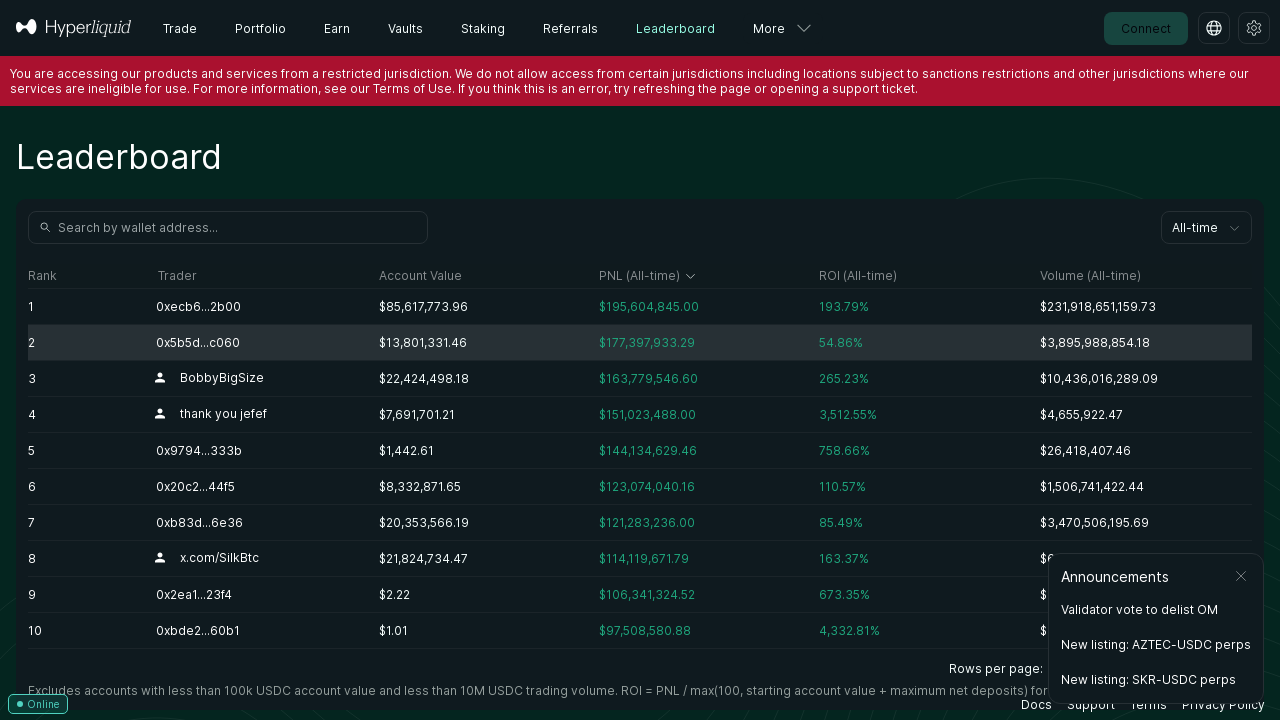

Pressed PageDown to scroll through virtualized table
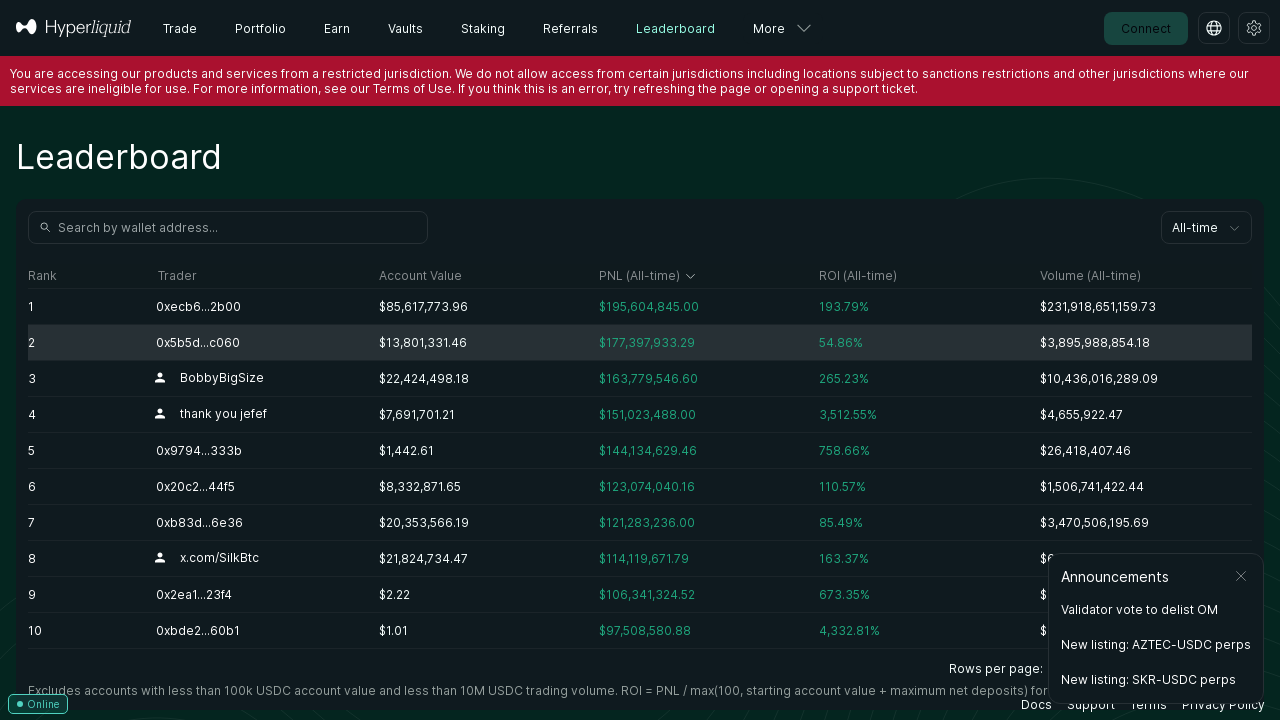

Pressed PageDown to scroll through virtualized table
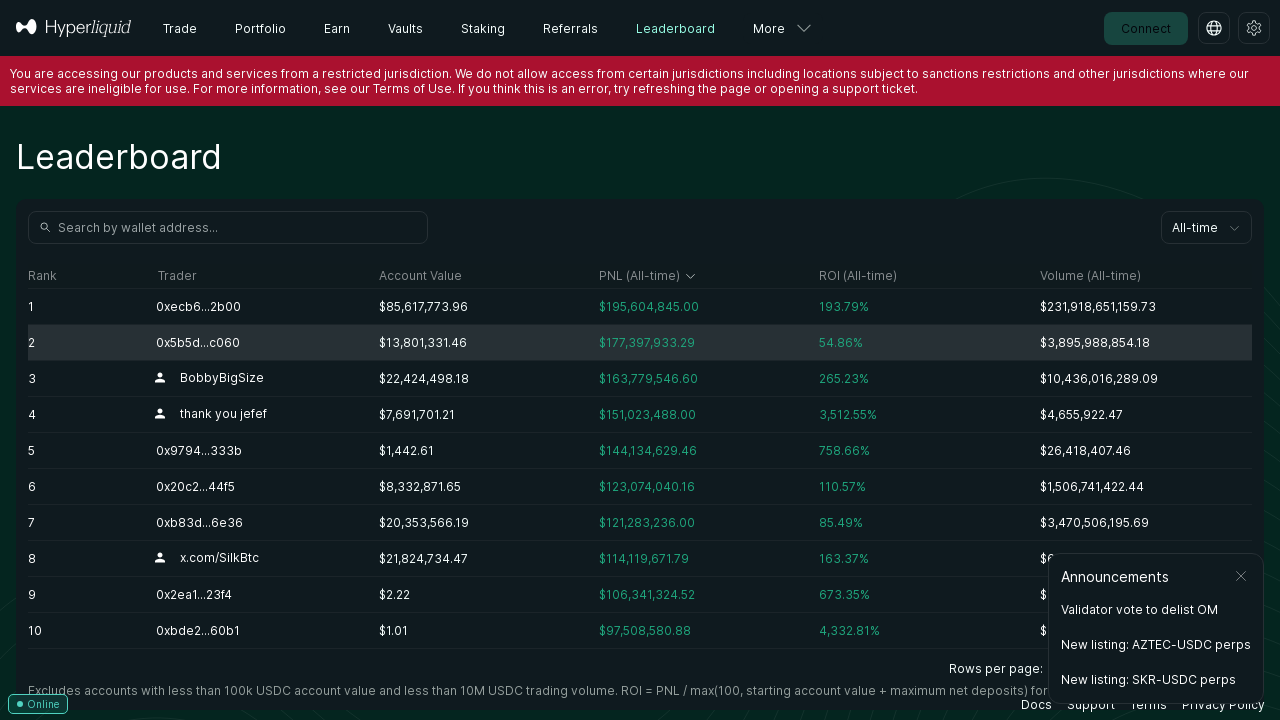

Pressed PageDown to scroll through virtualized table
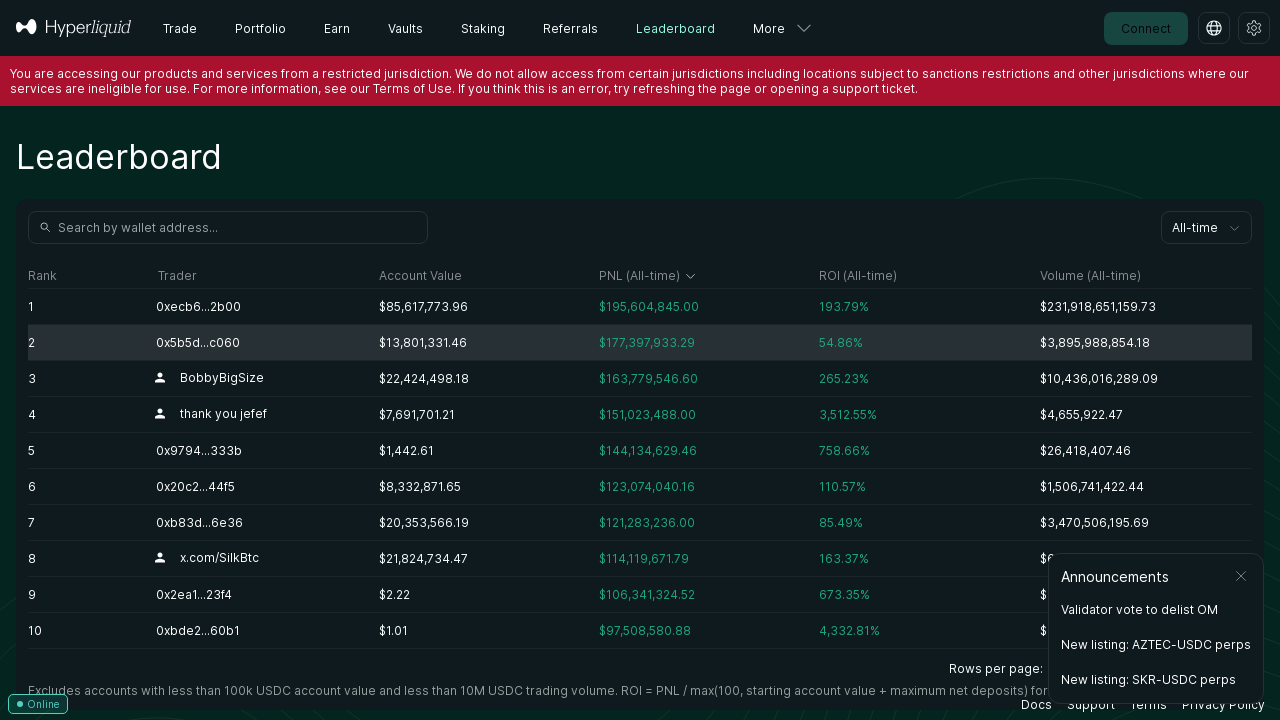

Pressed PageDown to scroll through virtualized table
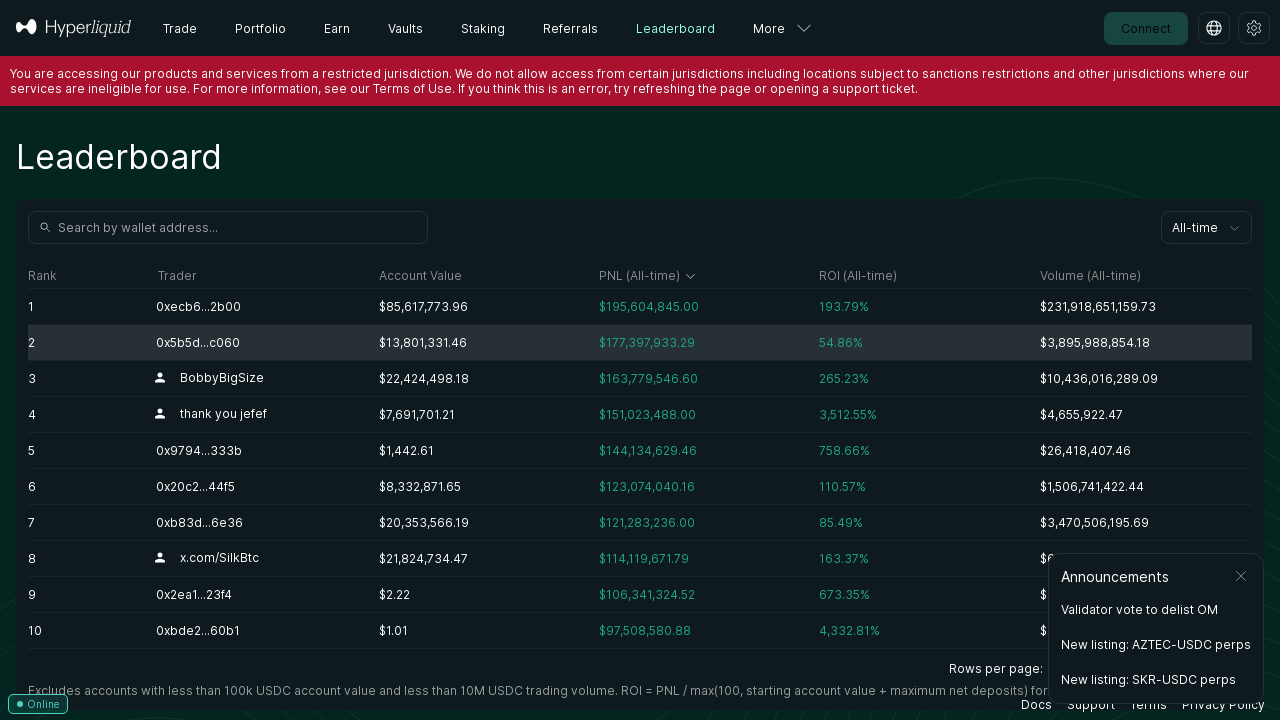

Pressed PageDown to scroll through virtualized table
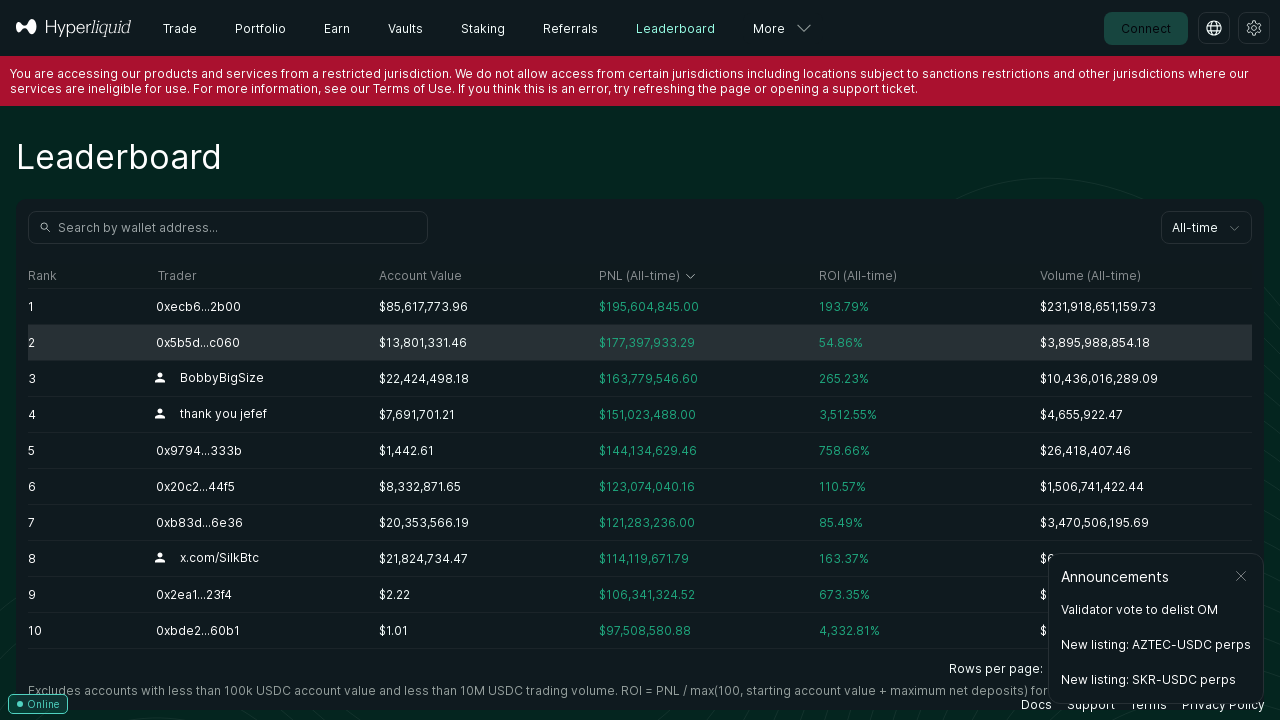

Confirmed table rows are present after scrolling
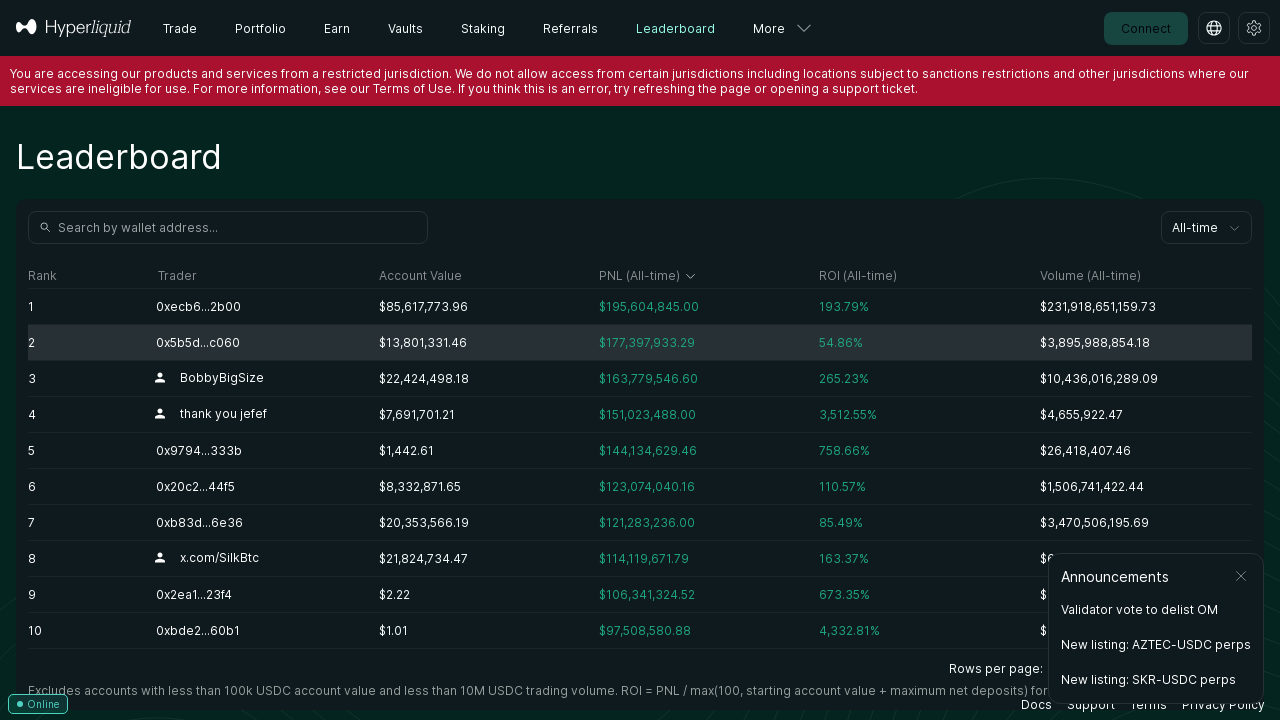

Clicked on first trader entry to view their profile at (261, 306) on table > tbody > tr >> nth=0 >> td >> nth=1
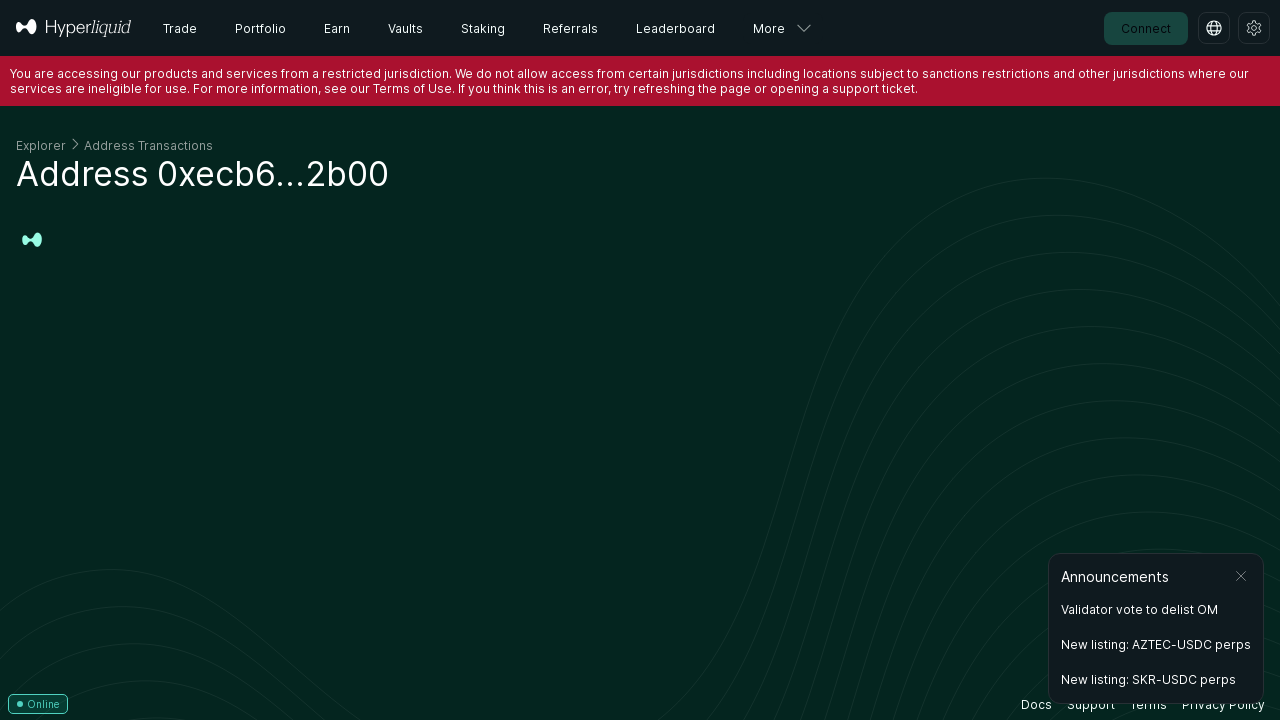

Trader profile page loaded (networkidle)
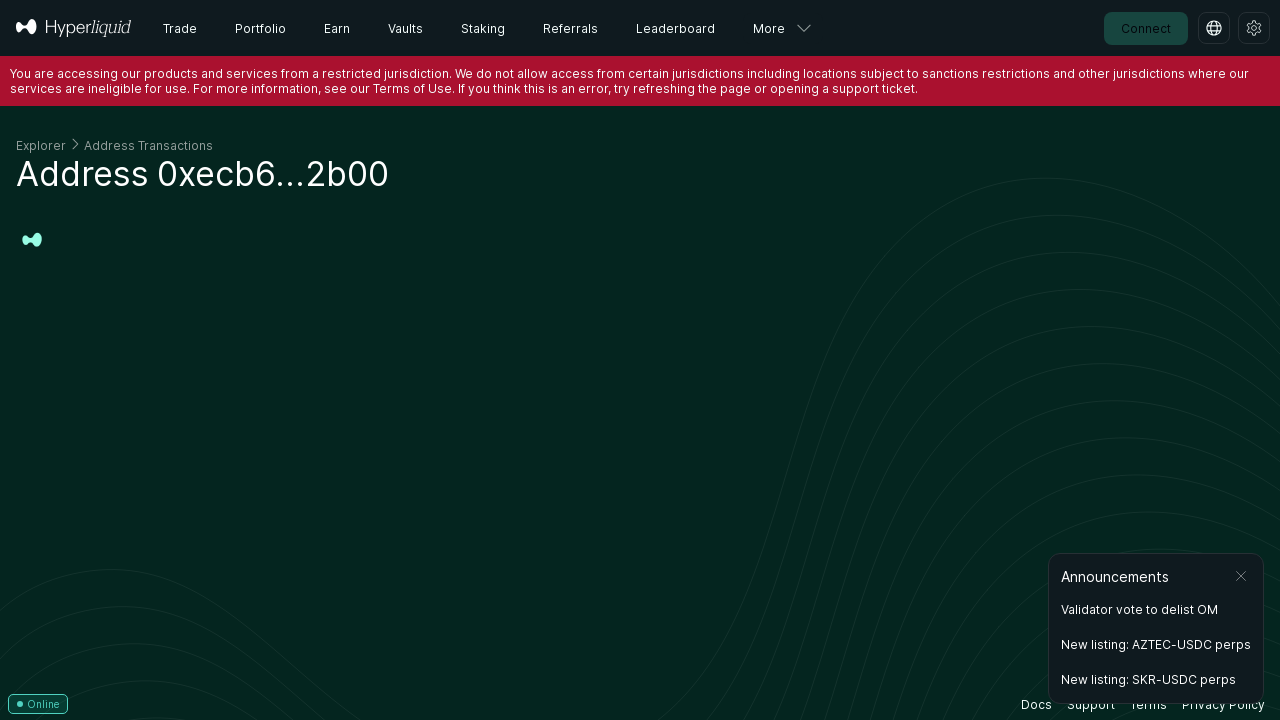

Navigated back to leaderboard
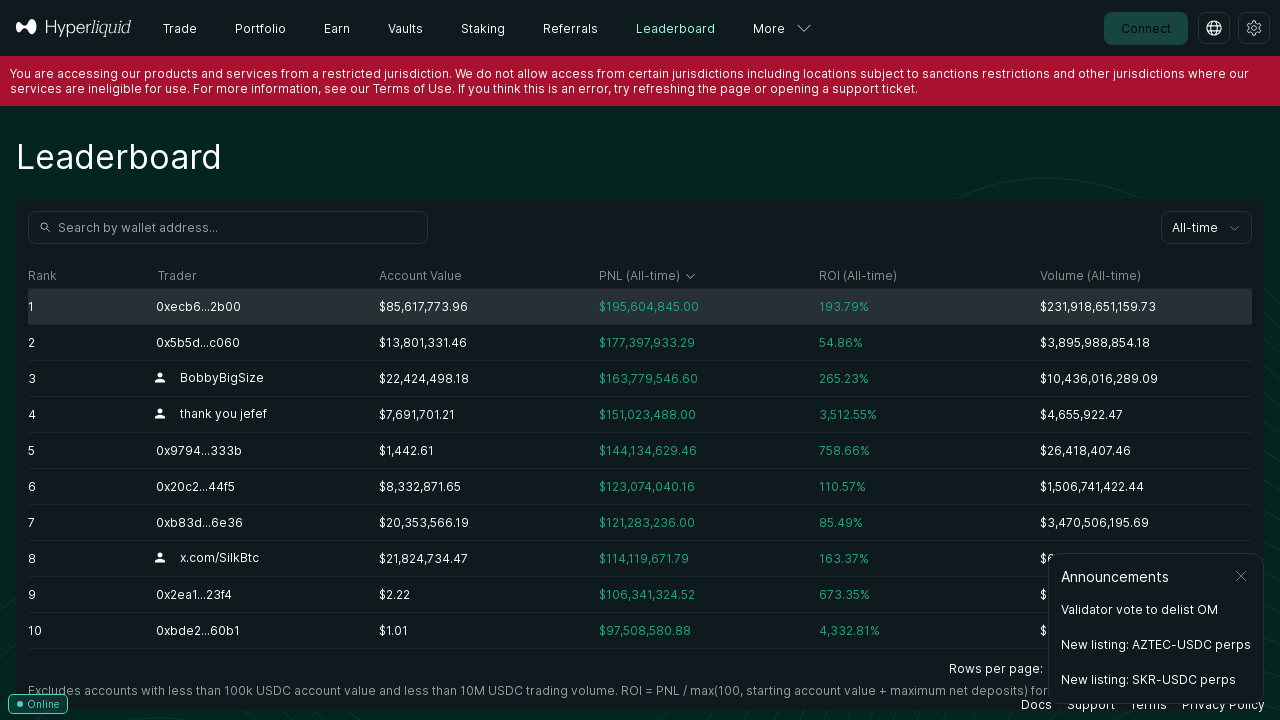

Confirmed leaderboard table is visible again
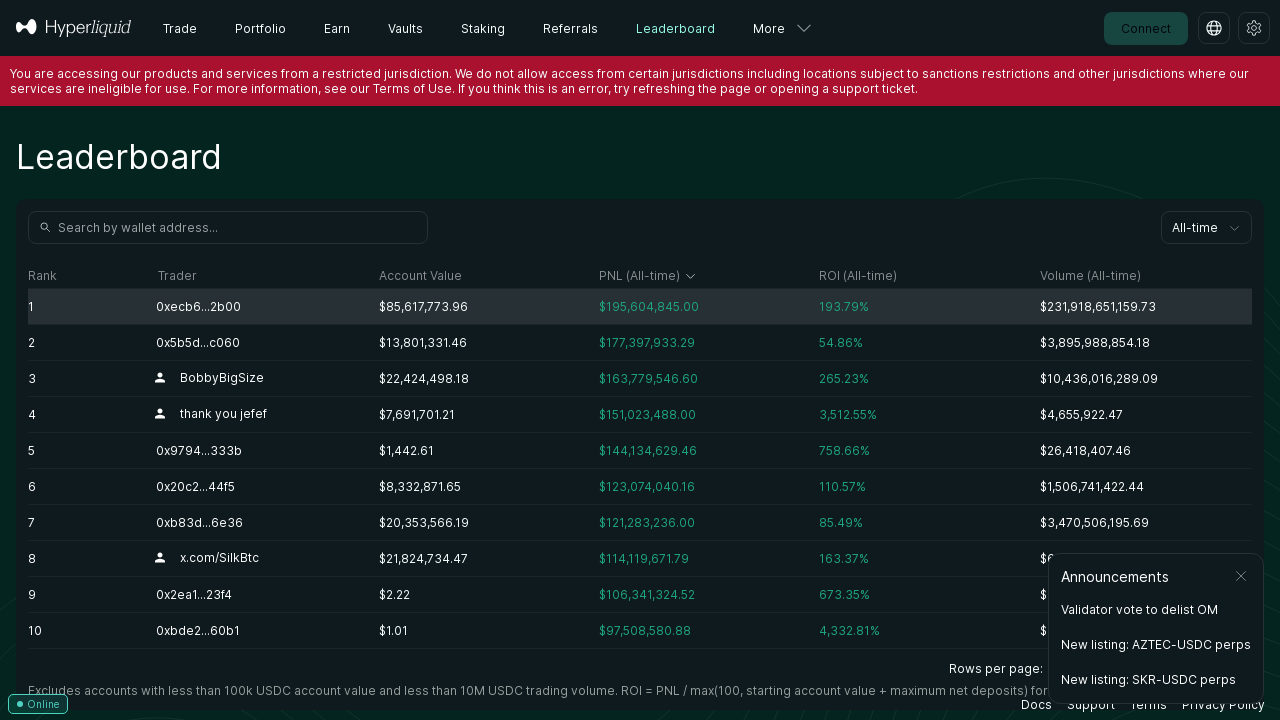

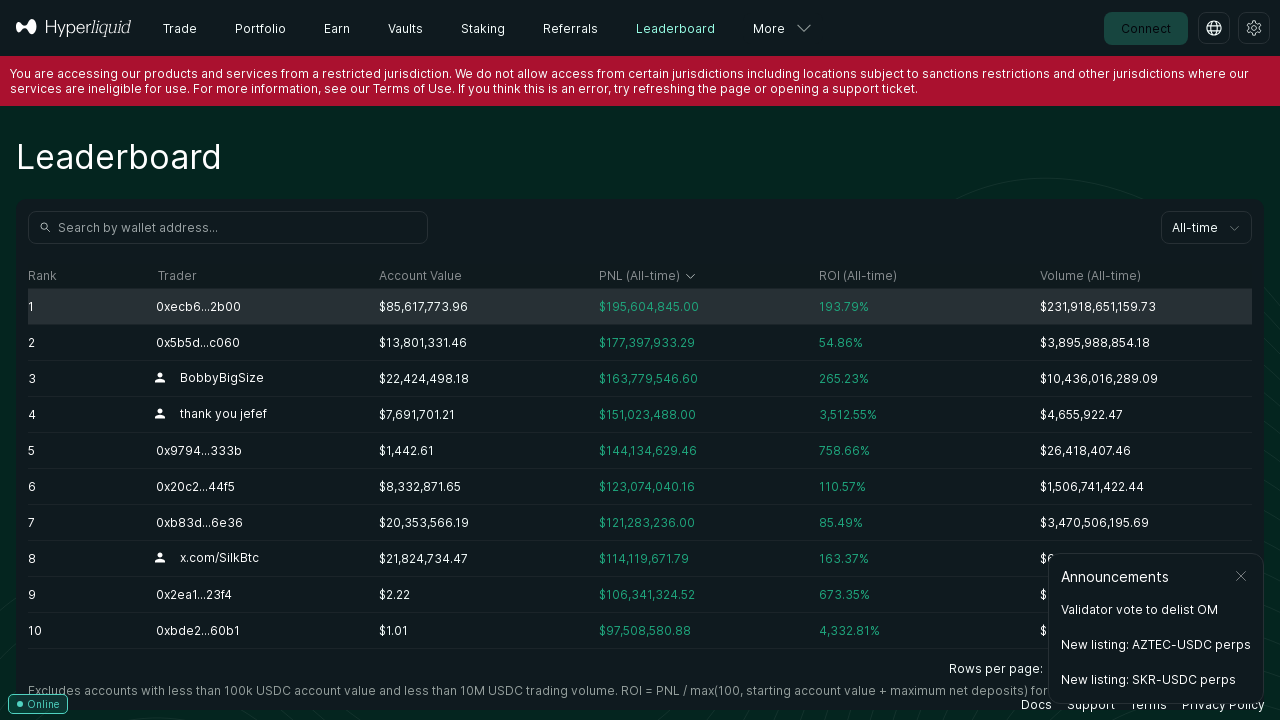